Navigates to inputs page, clicks the Home link, and verifies the page title changes to "Practice"

Starting URL: https://practice.cydeo.com/inputs

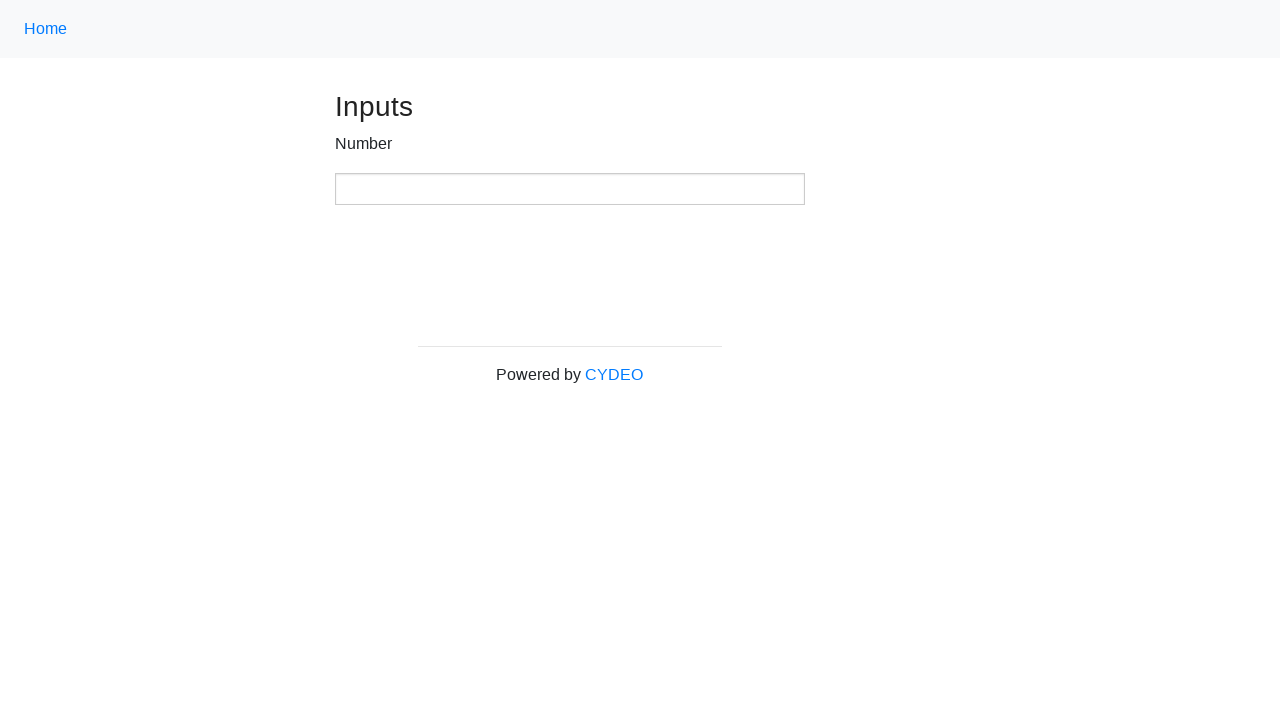

Clicked the Home link using class selector '.nav-link' at (46, 29) on .nav-link
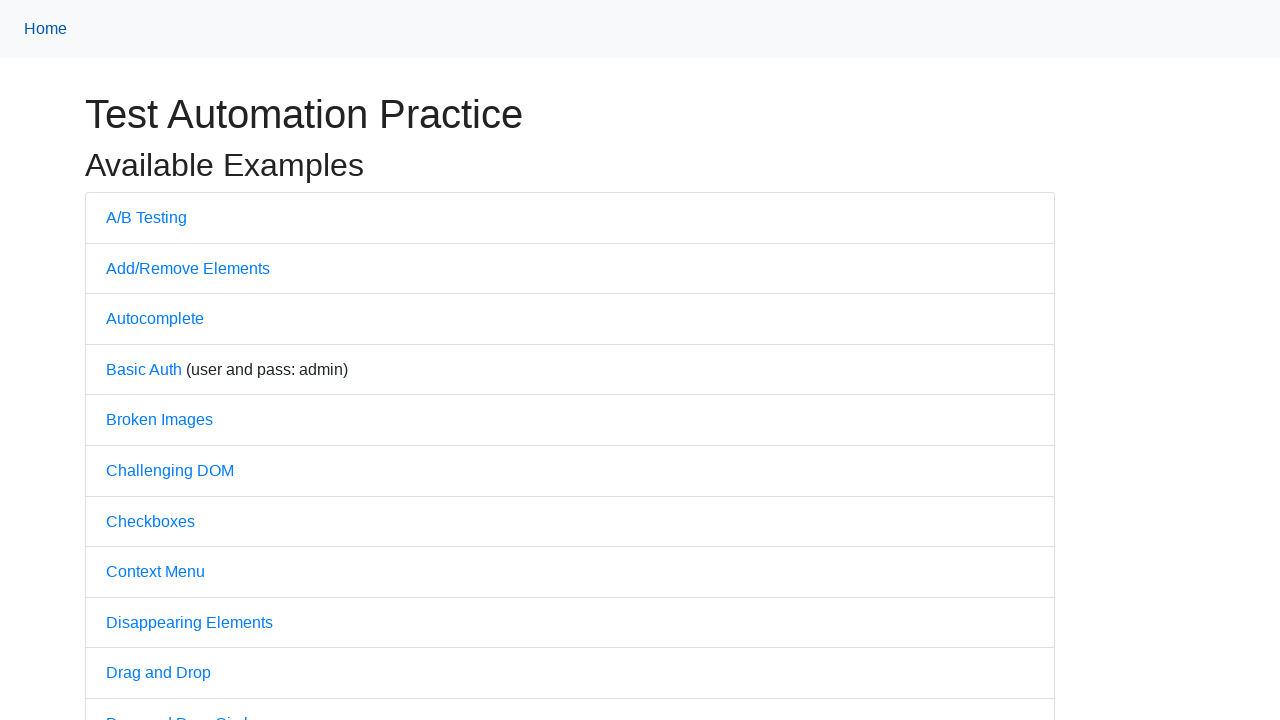

Verified page title is 'Practice'
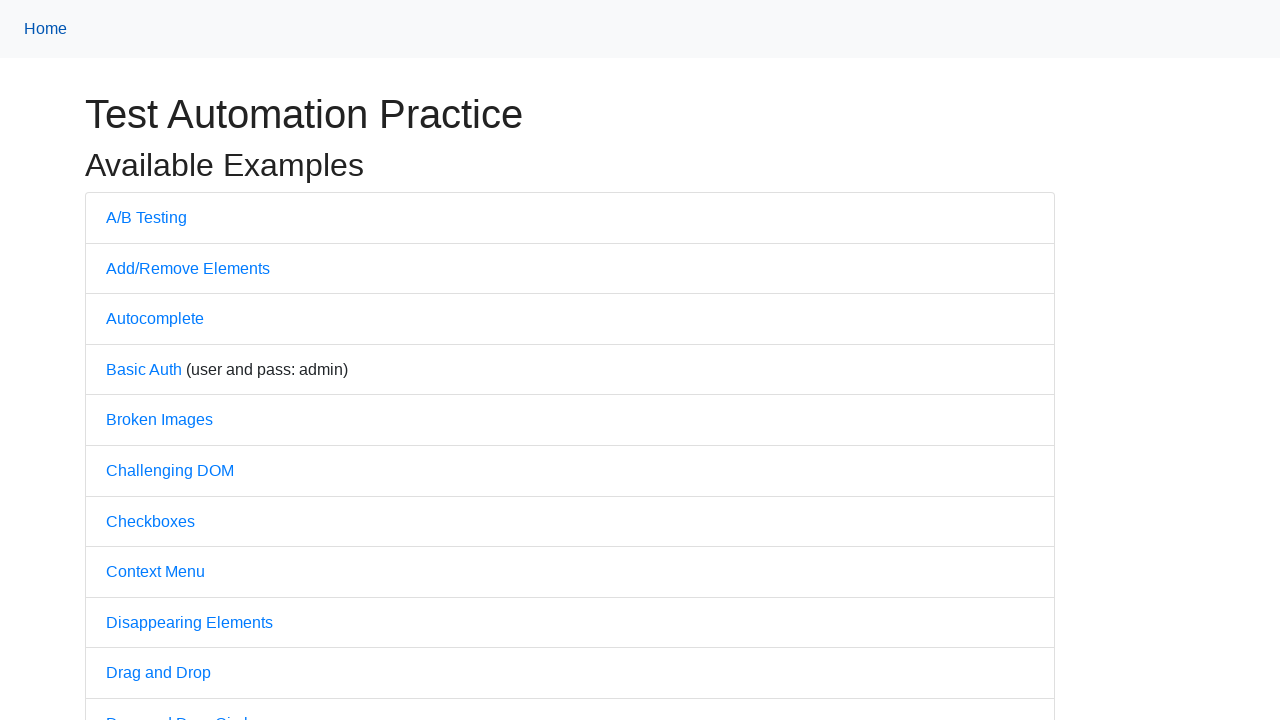

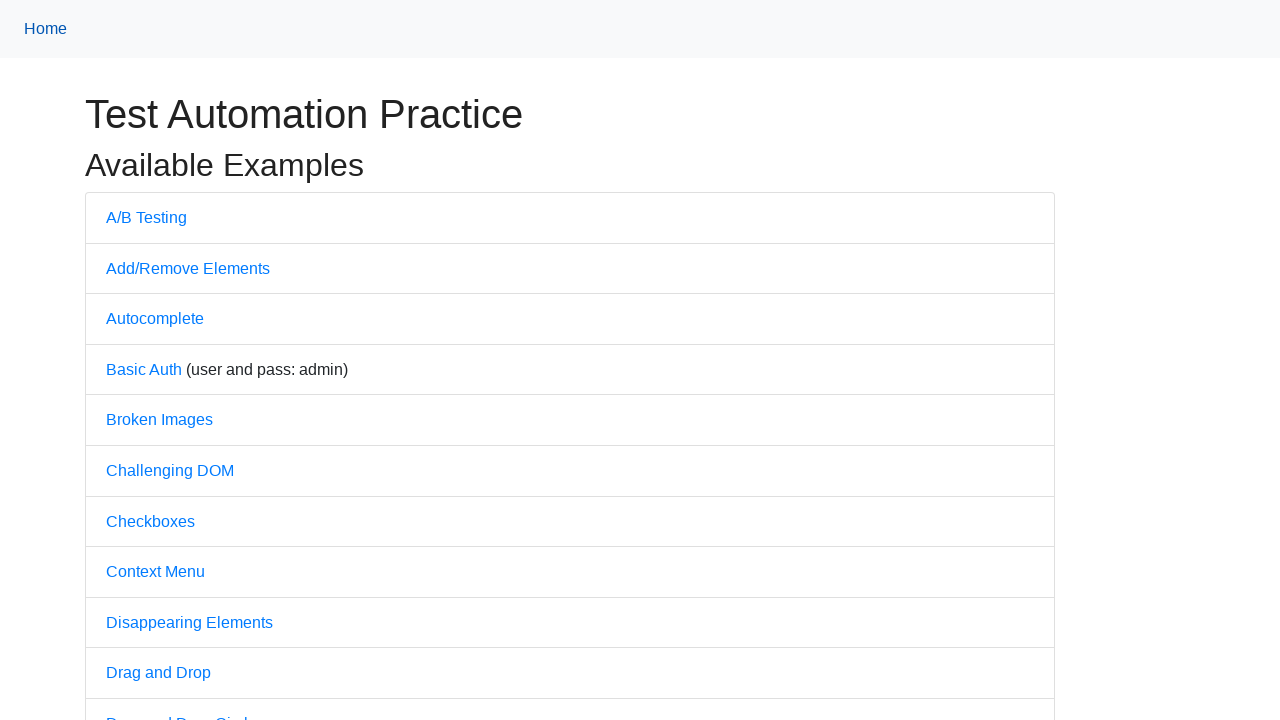